Tests accepting a confirmation dialog and verifies the result message shows "Ok" was selected

Starting URL: https://demoqa.com/alerts

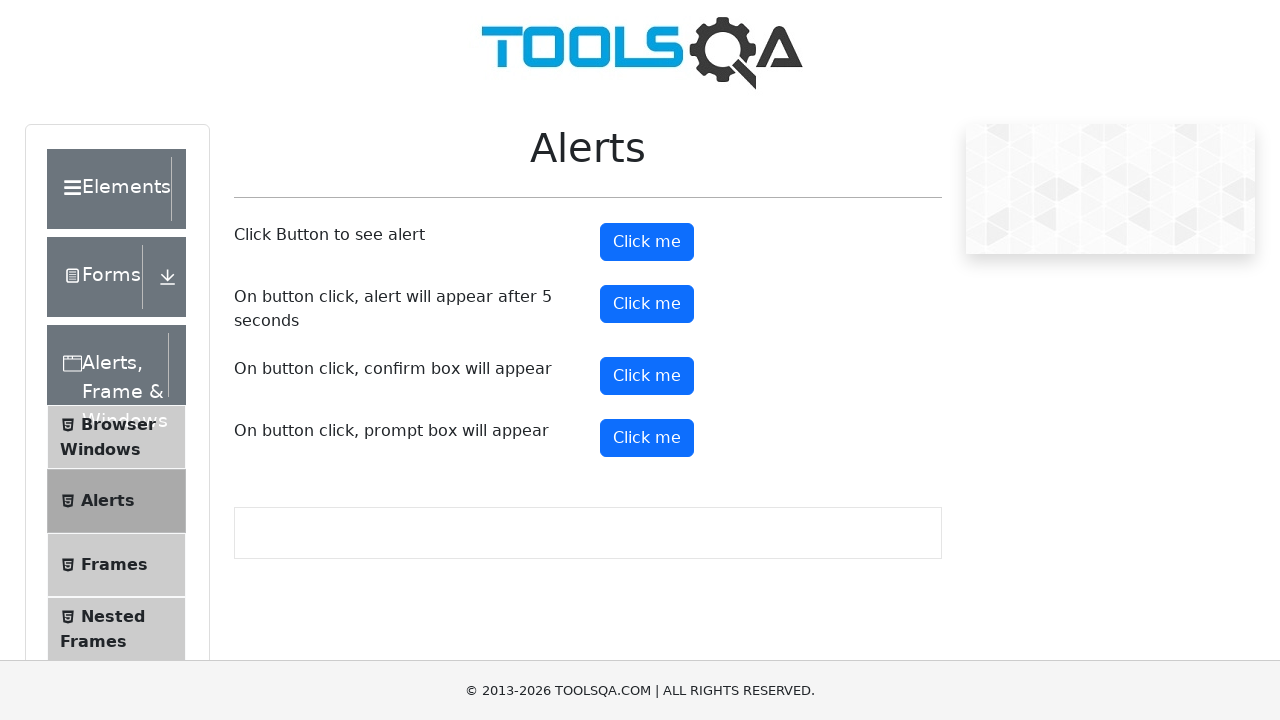

Set up dialog handler to accept confirmation dialogs
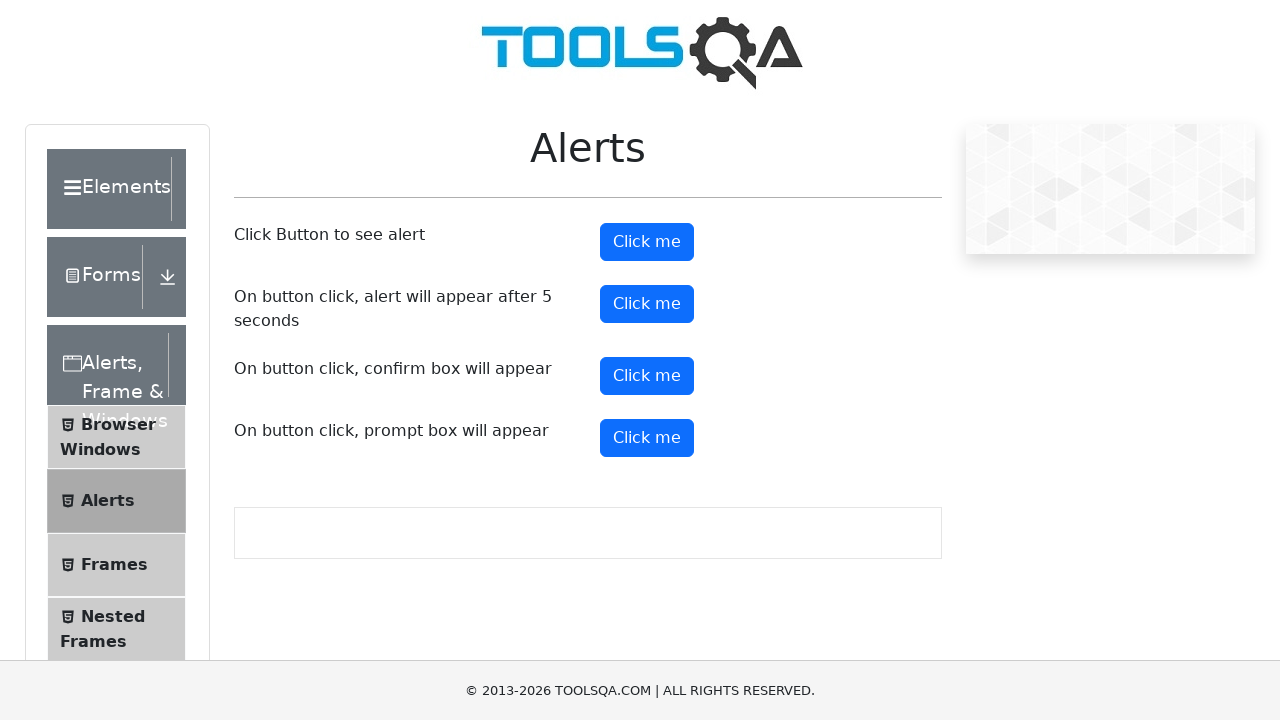

Scrolled to confirm button into view
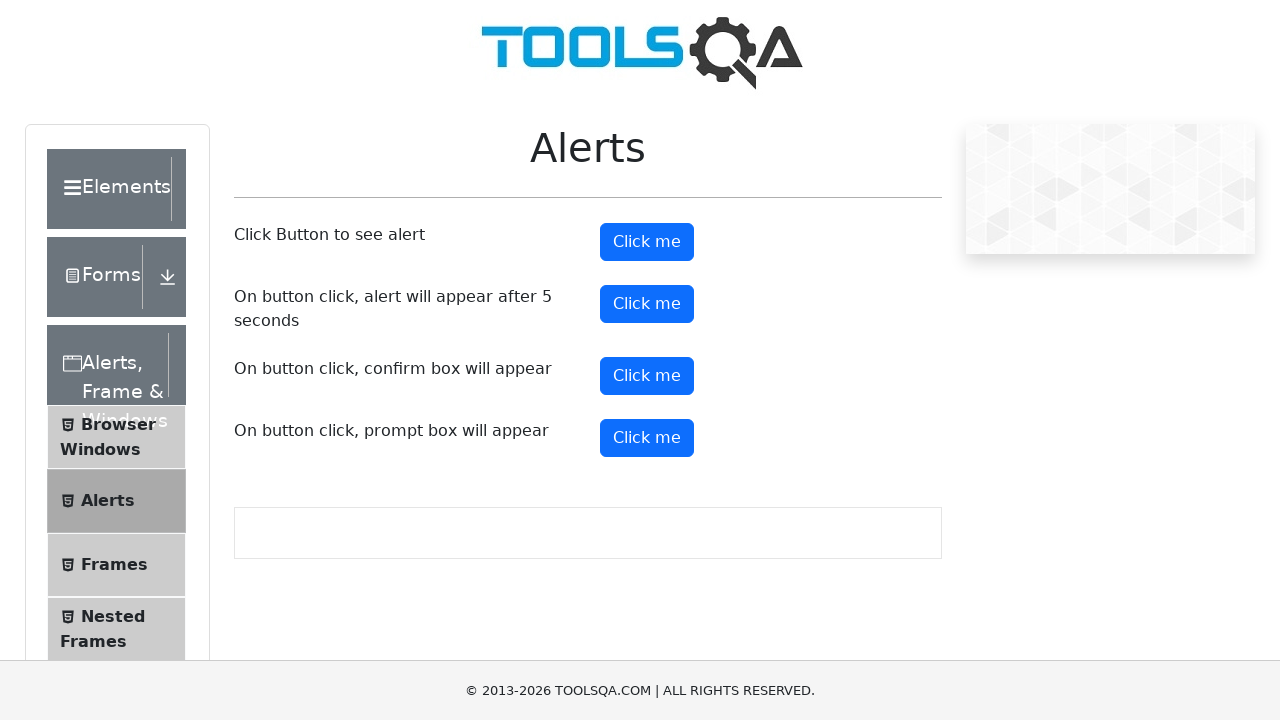

Clicked the confirm button to trigger confirmation dialog at (647, 376) on #confirmButton
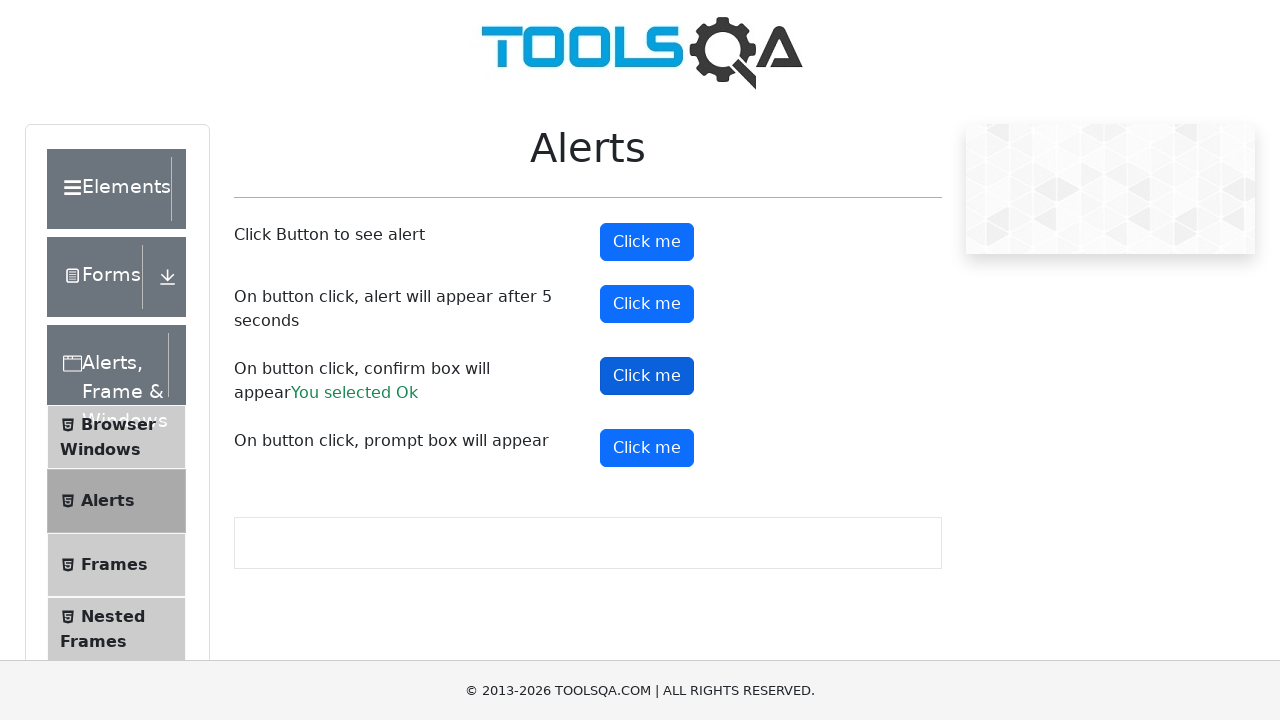

Confirmed result message element appeared after accepting dialog
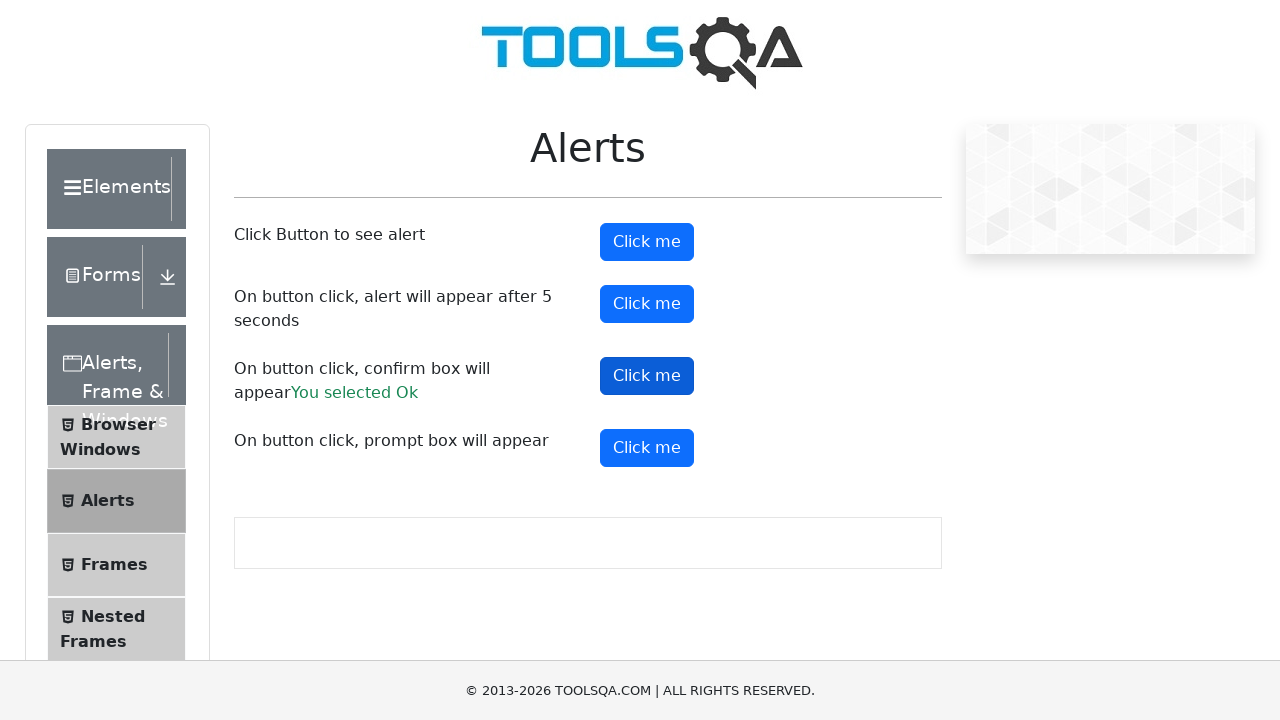

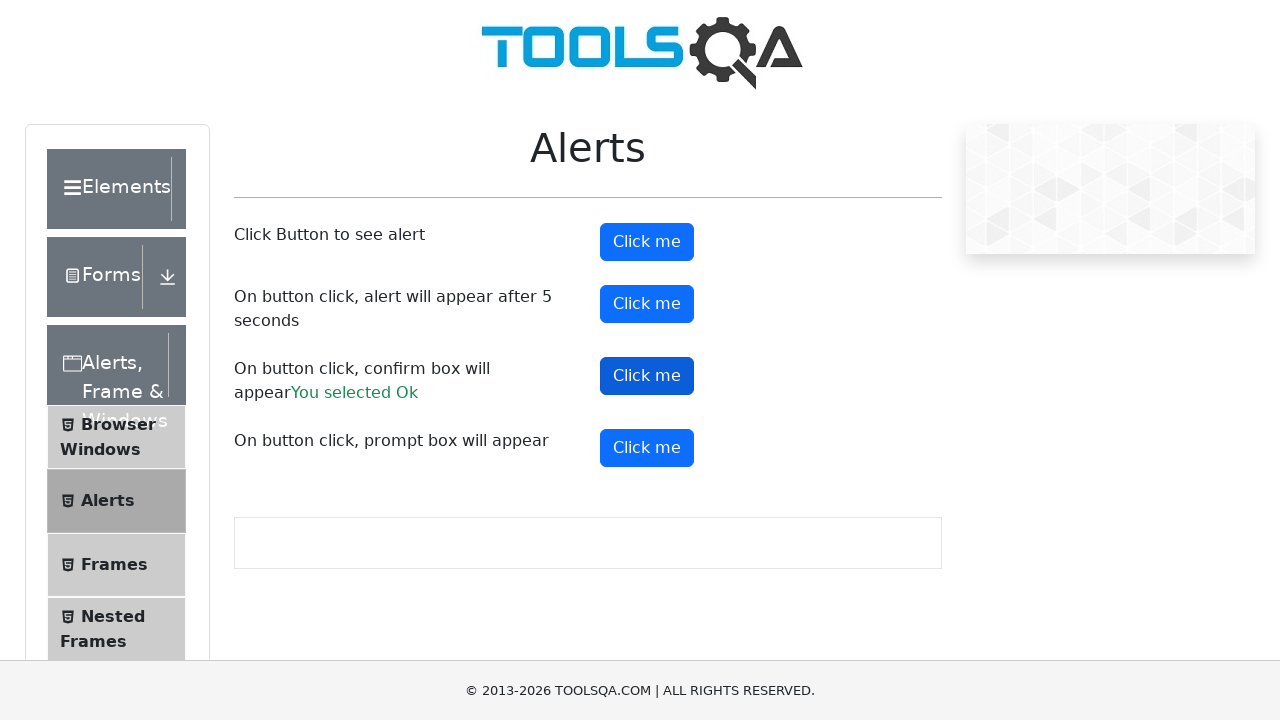